Tests hovering over the MP3 Players category to reveal subcategory elements in the navigation menu

Starting URL: https://naveenautomationlabs.com/opencart/index.php?route=common/home

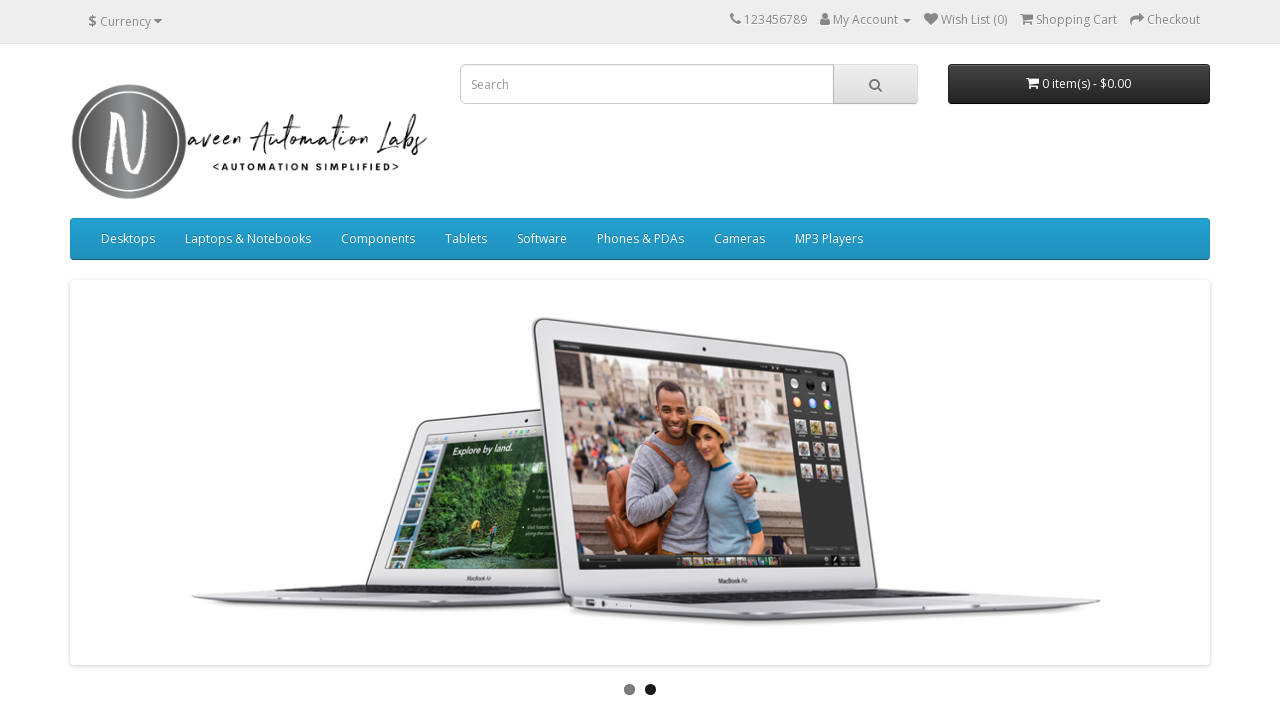

Navigated to OpenCart home page
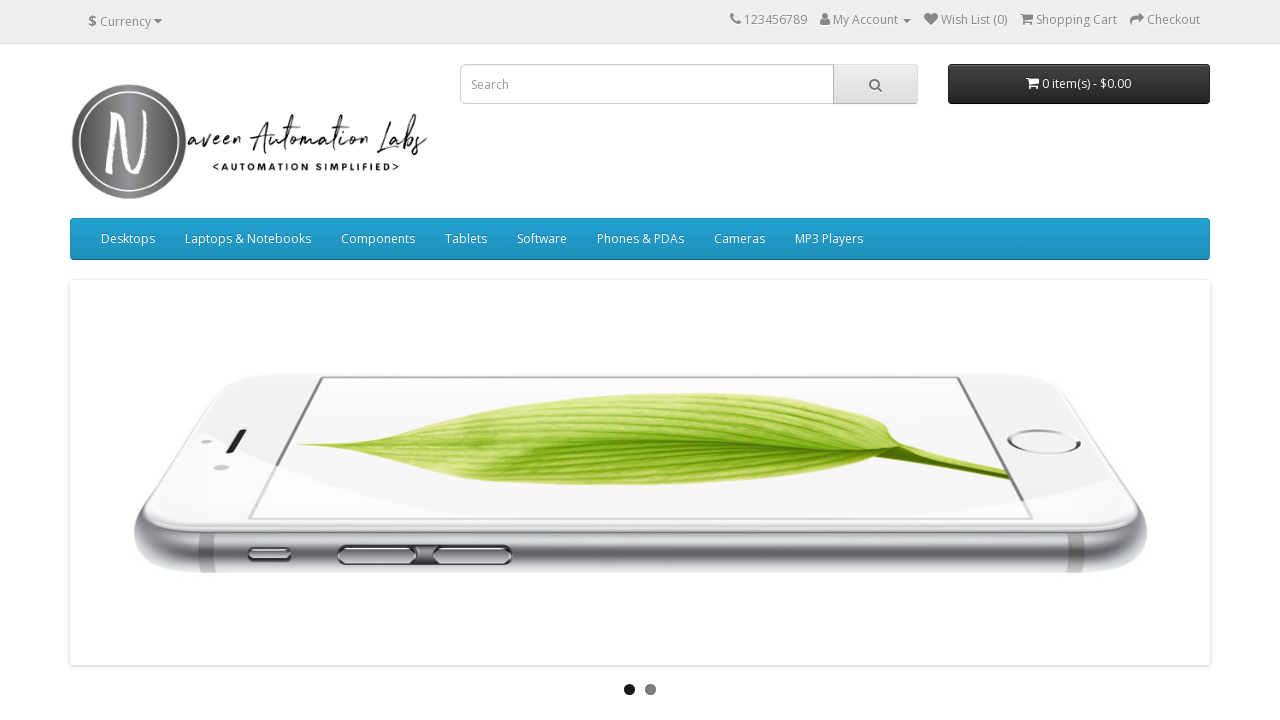

Hovered over MP3 Players category in navigation menu at (829, 239) on a:has-text('MP3 Players')
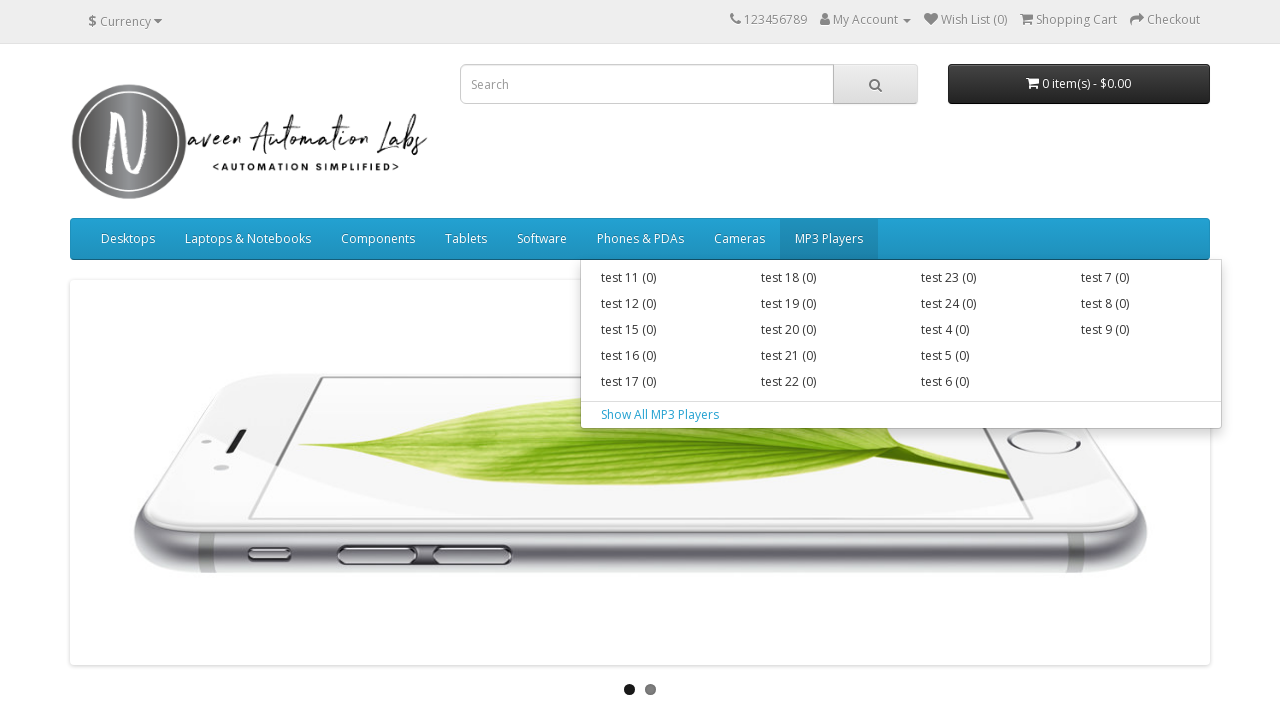

Subcategory dropdown menu appeared and became visible
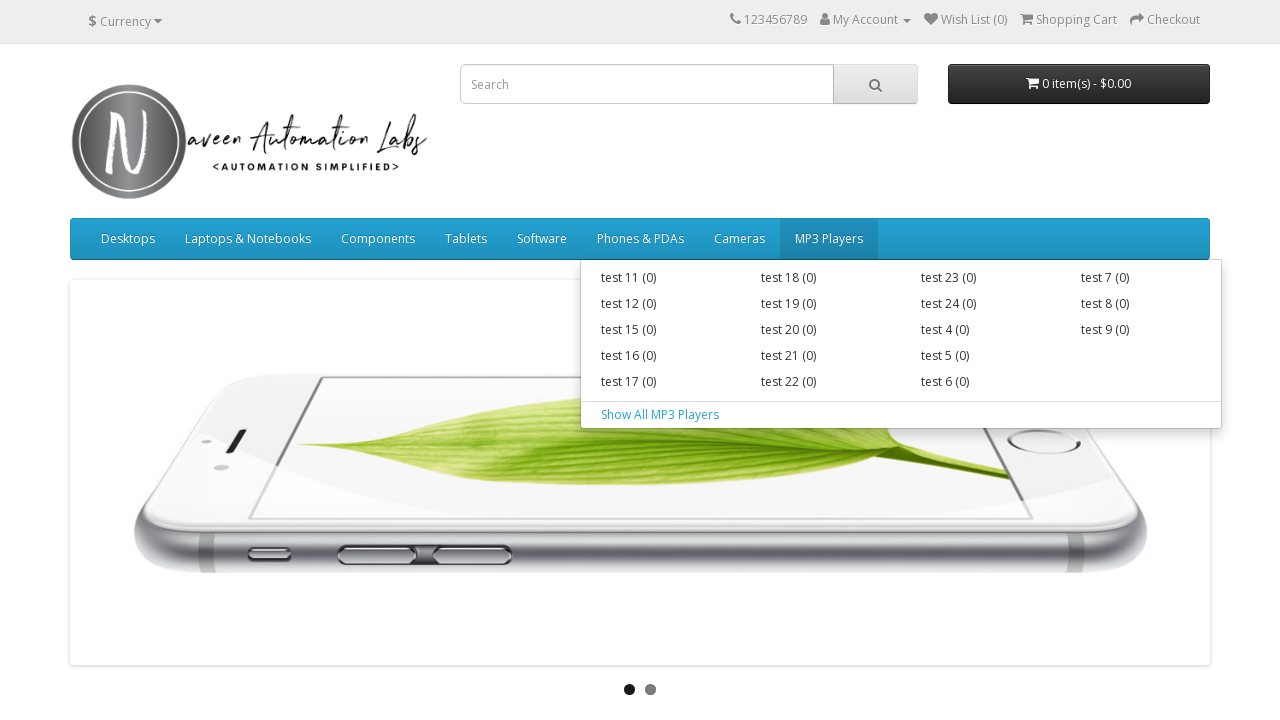

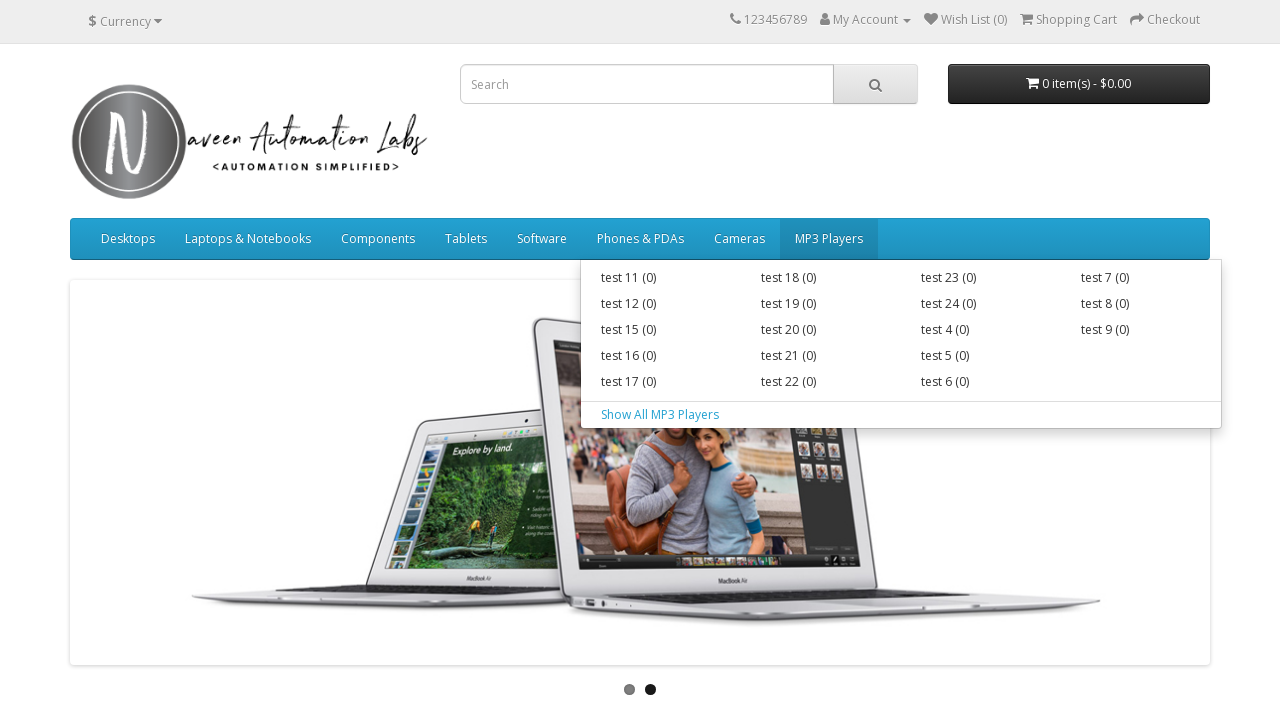